Tests the search functionality on Daraz.pk e-commerce website by entering a search term "braclet" and submitting the search.

Starting URL: https://www.daraz.pk/

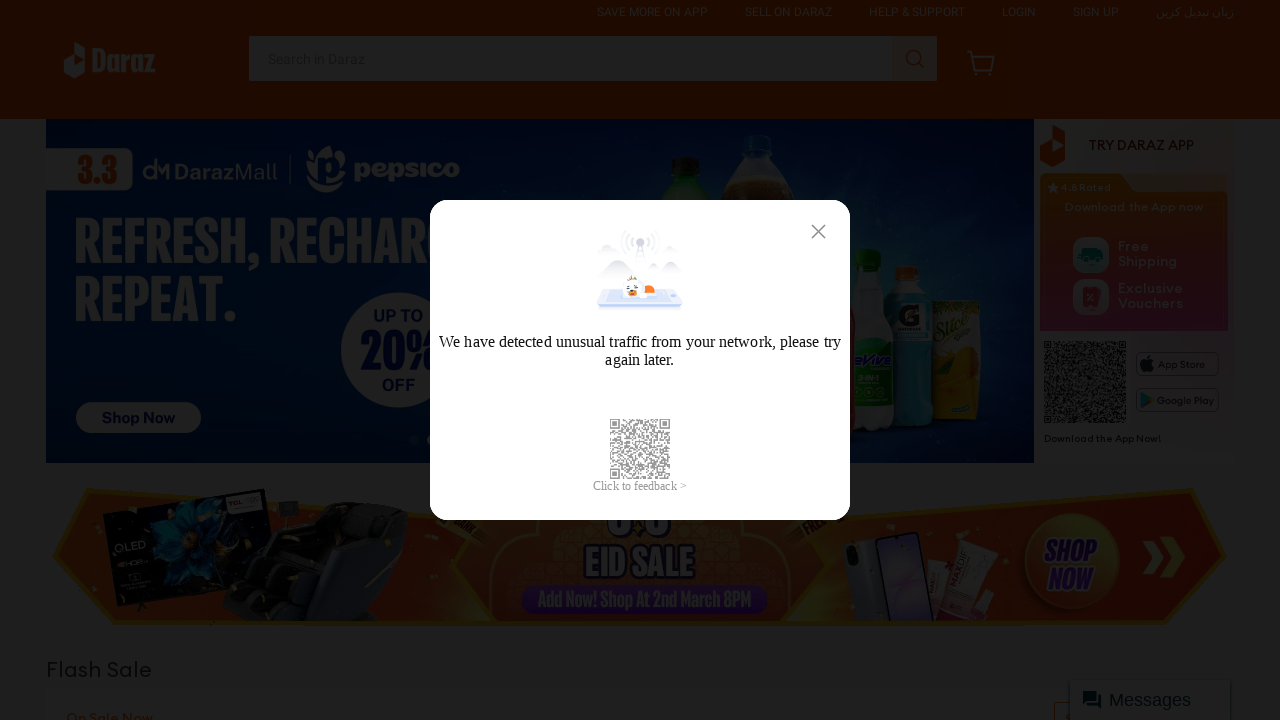

Filled search field with 'braclet' on #q
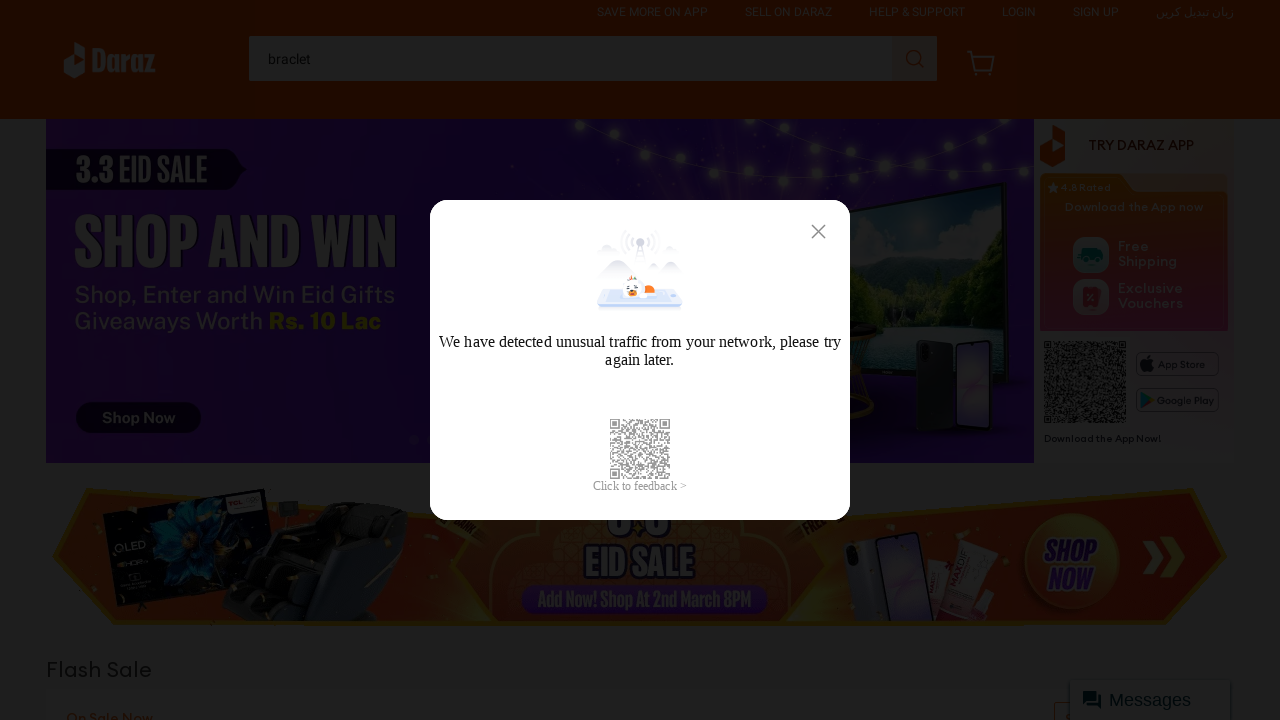

Pressed Enter to submit search on #q
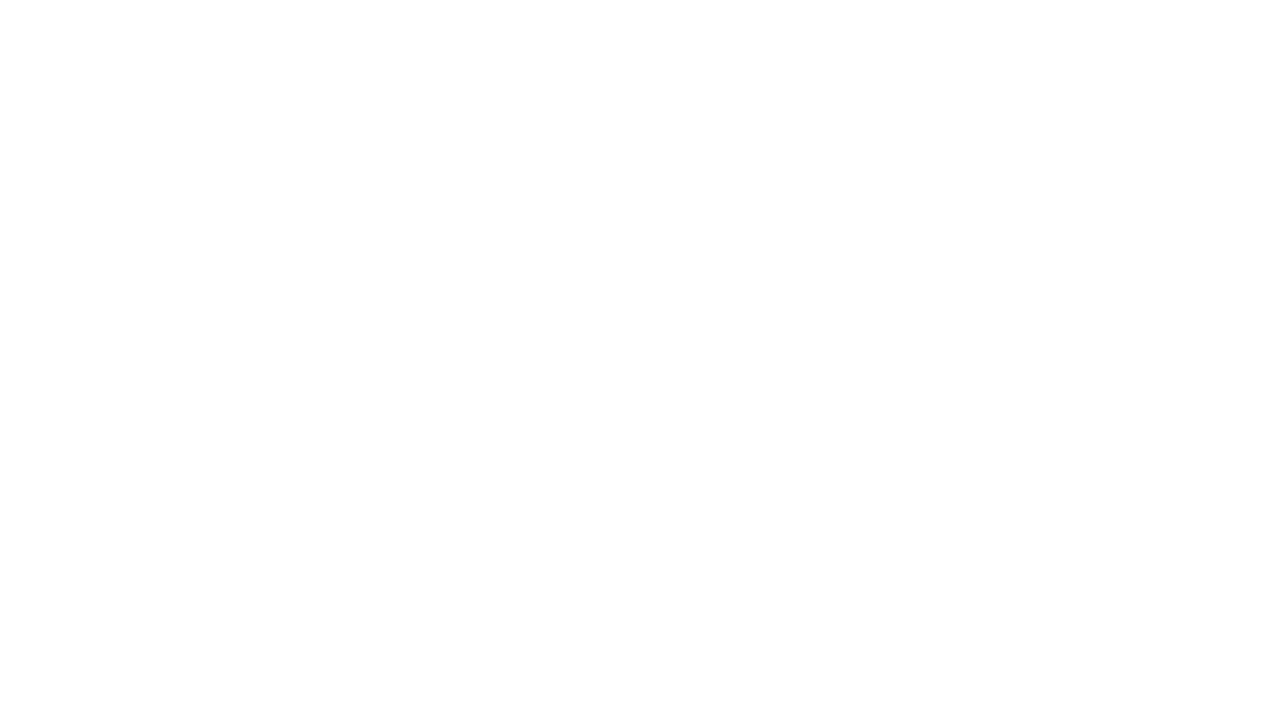

Search results loaded (networkidle state reached)
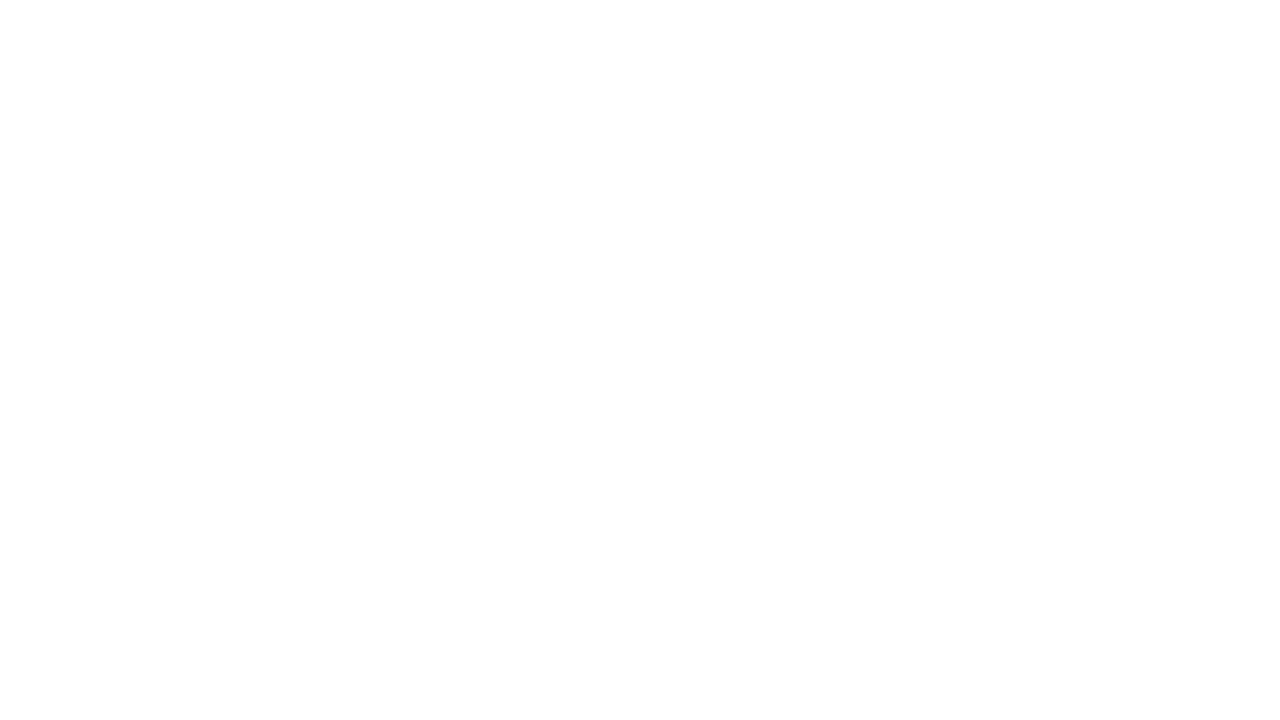

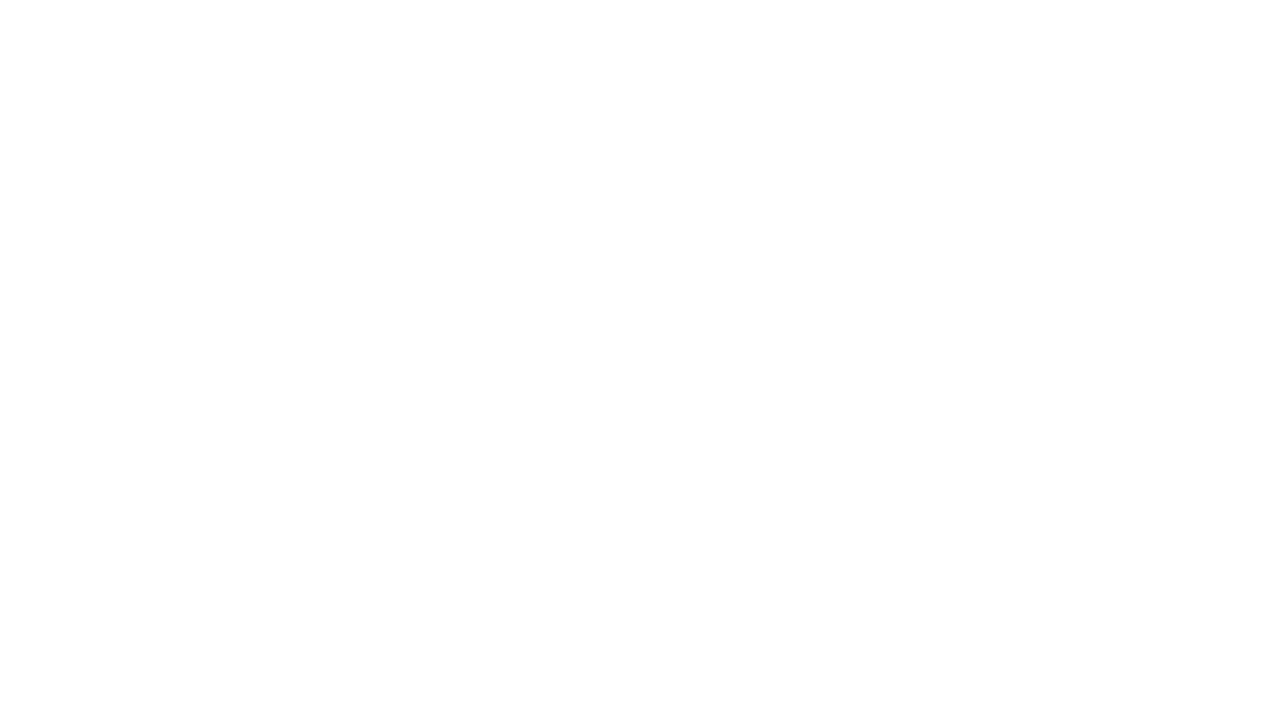